Tests closing a modal entry advertisement popup on The Internet test site by clicking the close button in the modal footer.

Starting URL: http://the-internet.herokuapp.com/entry_ad

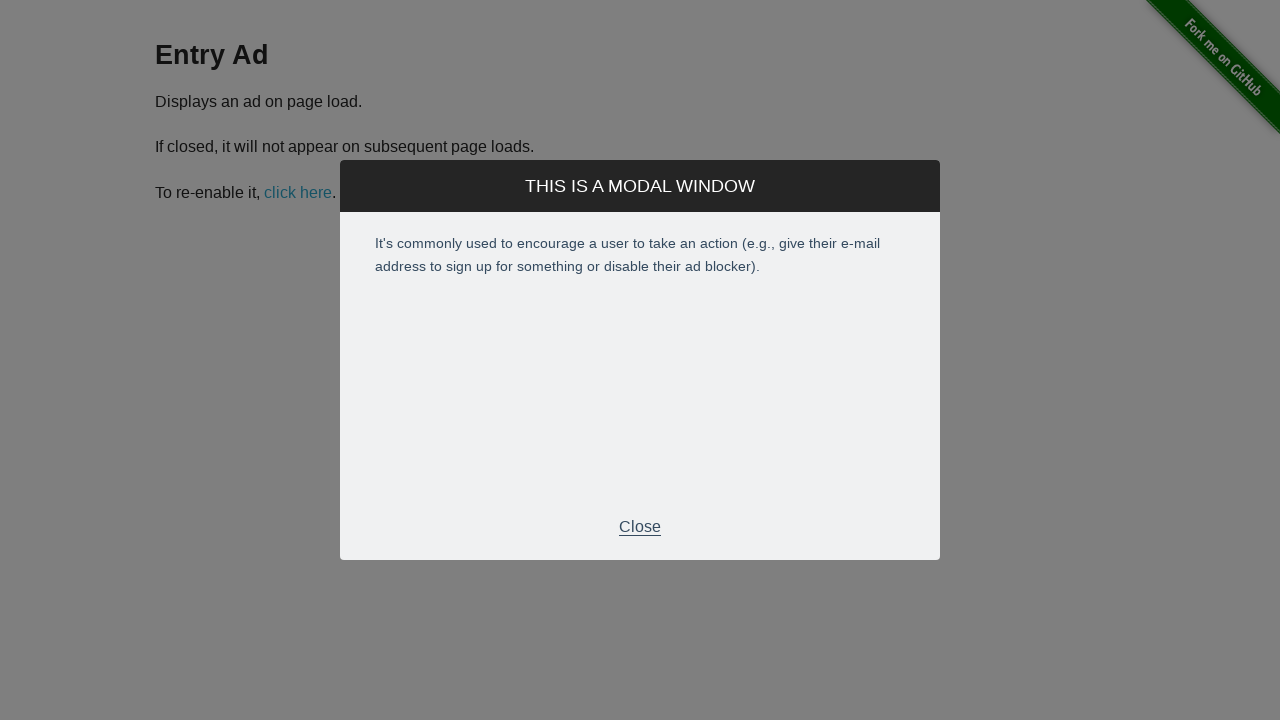

Entry advertisement modal appeared and became visible
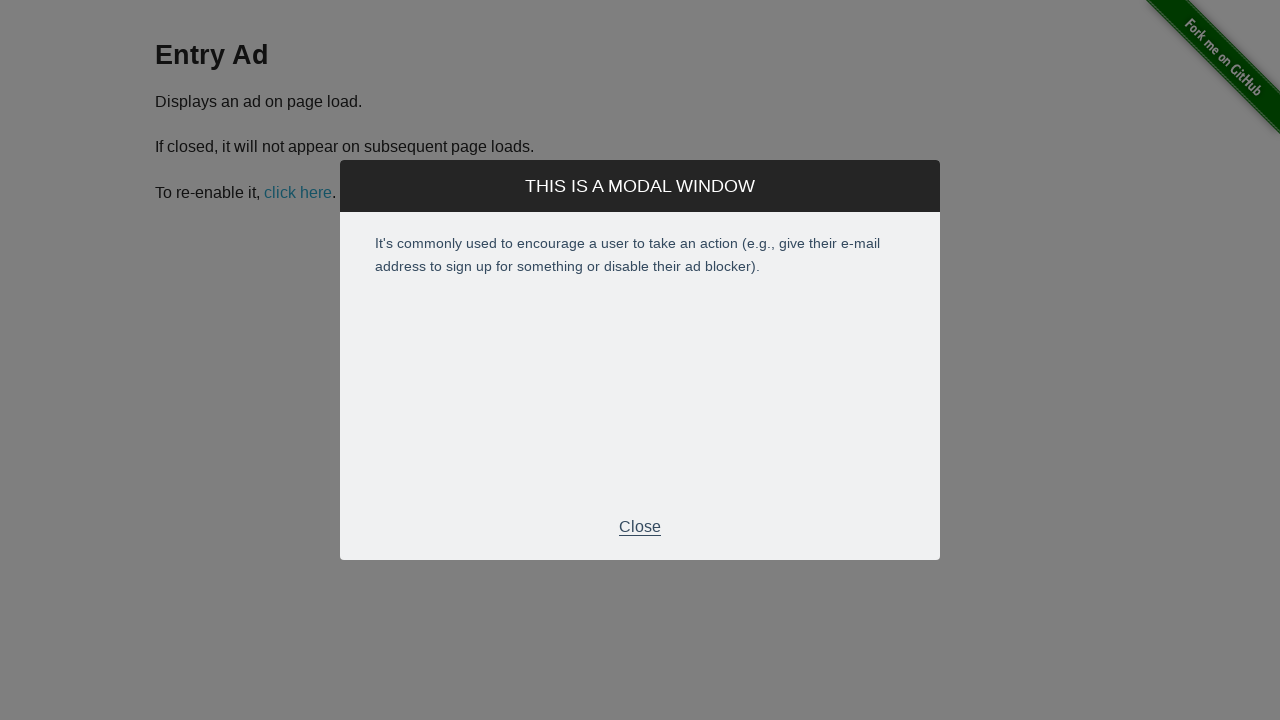

Clicked close button in modal footer to dismiss entry advertisement at (640, 527) on div.modal-footer
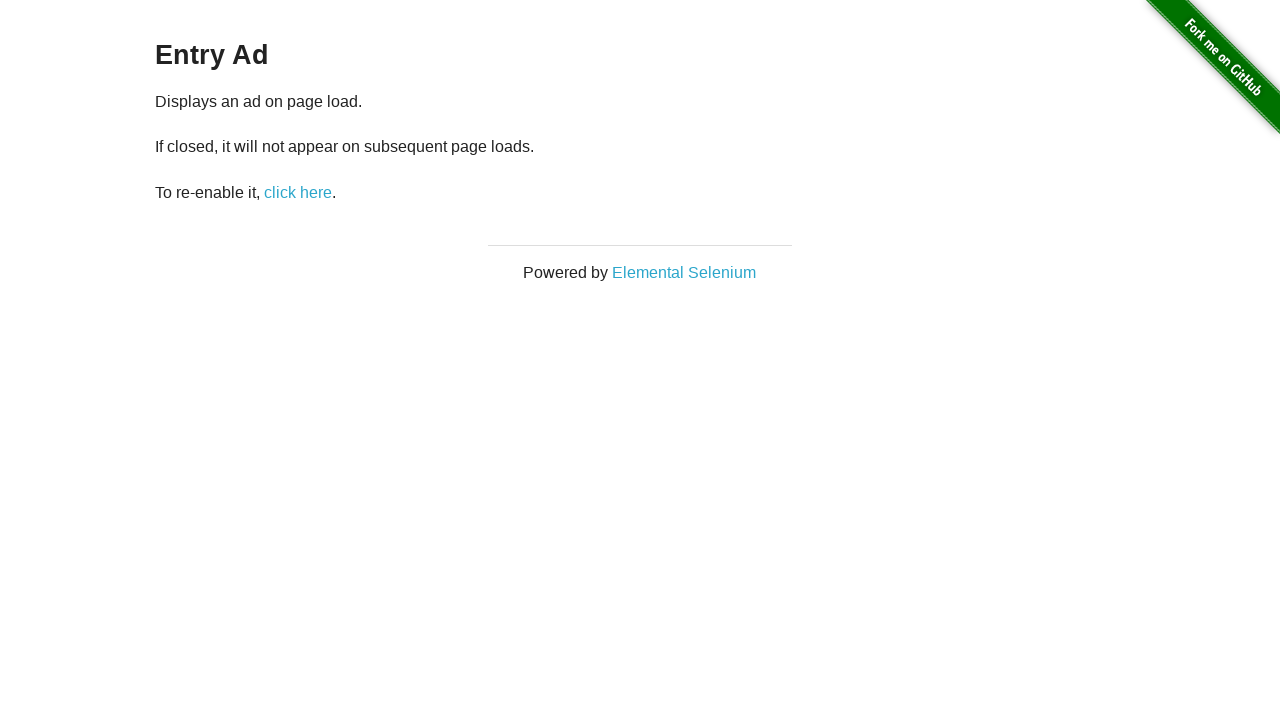

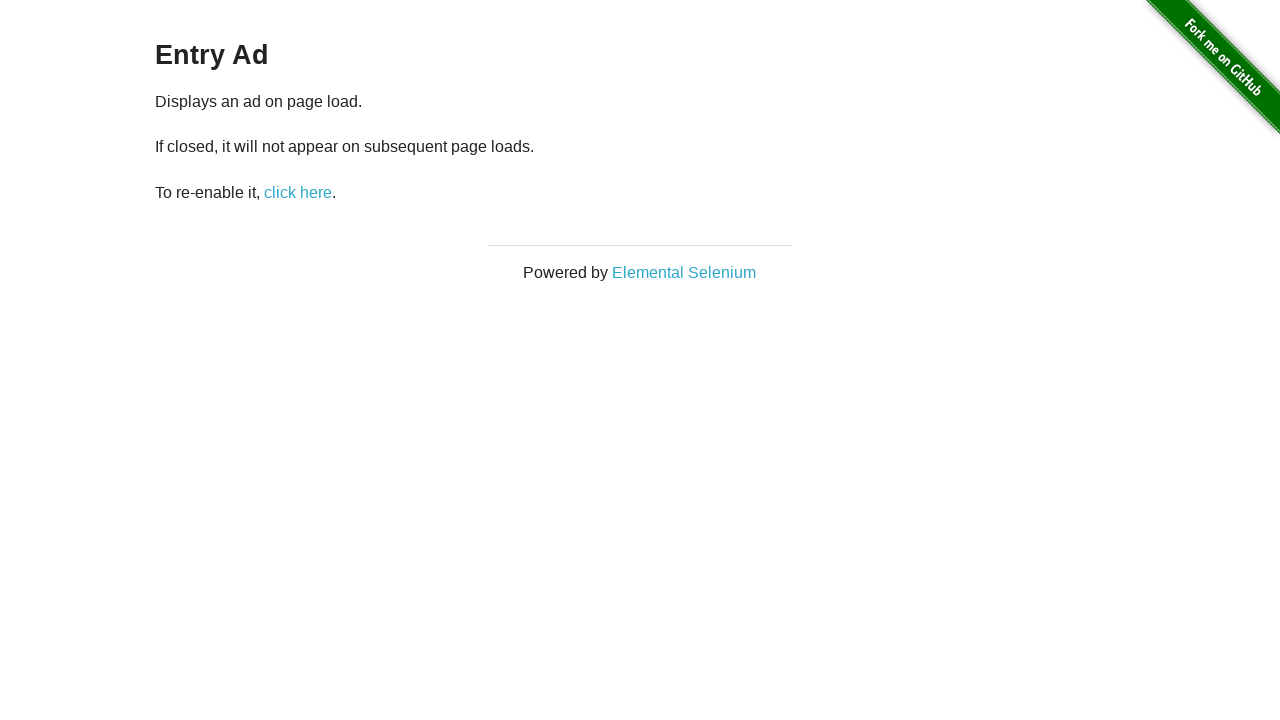